Tests file download functionality by clicking a download link

Starting URL: https://the-internet.herokuapp.com/download

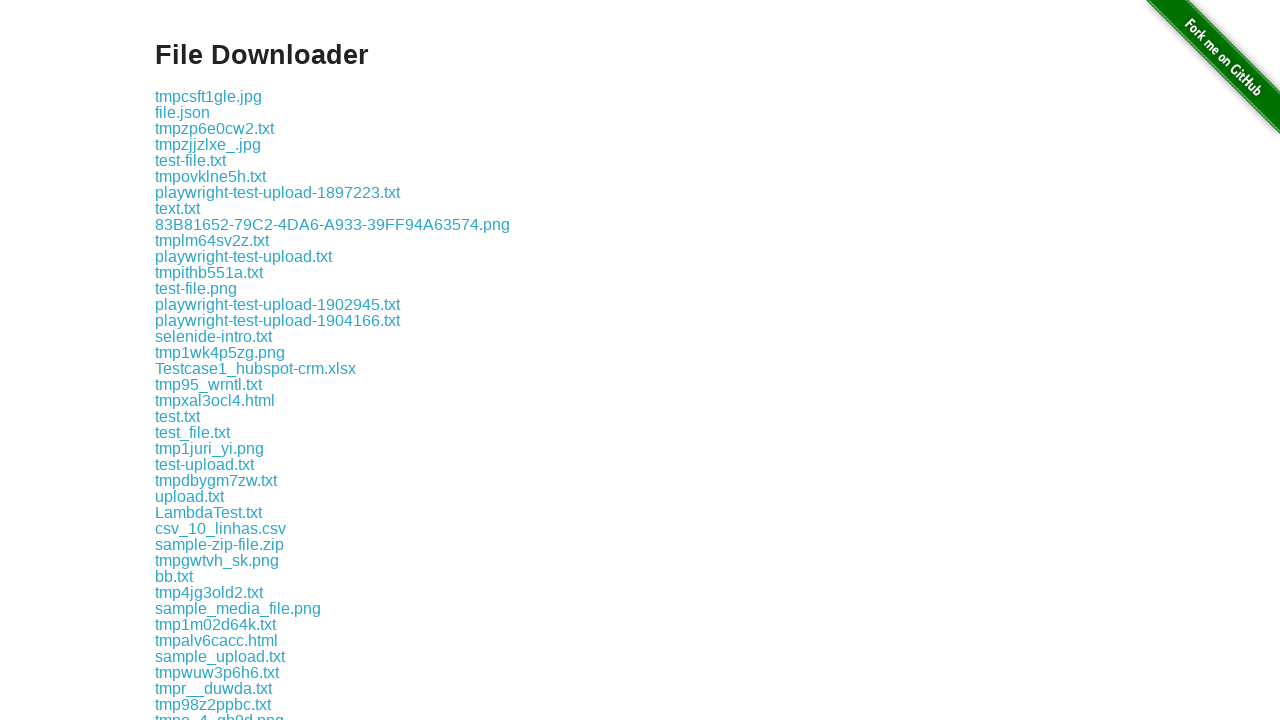

Clicked download link for LambdaTest.txt file at (208, 512) on xpath=//*[text()='LambdaTest.txt']
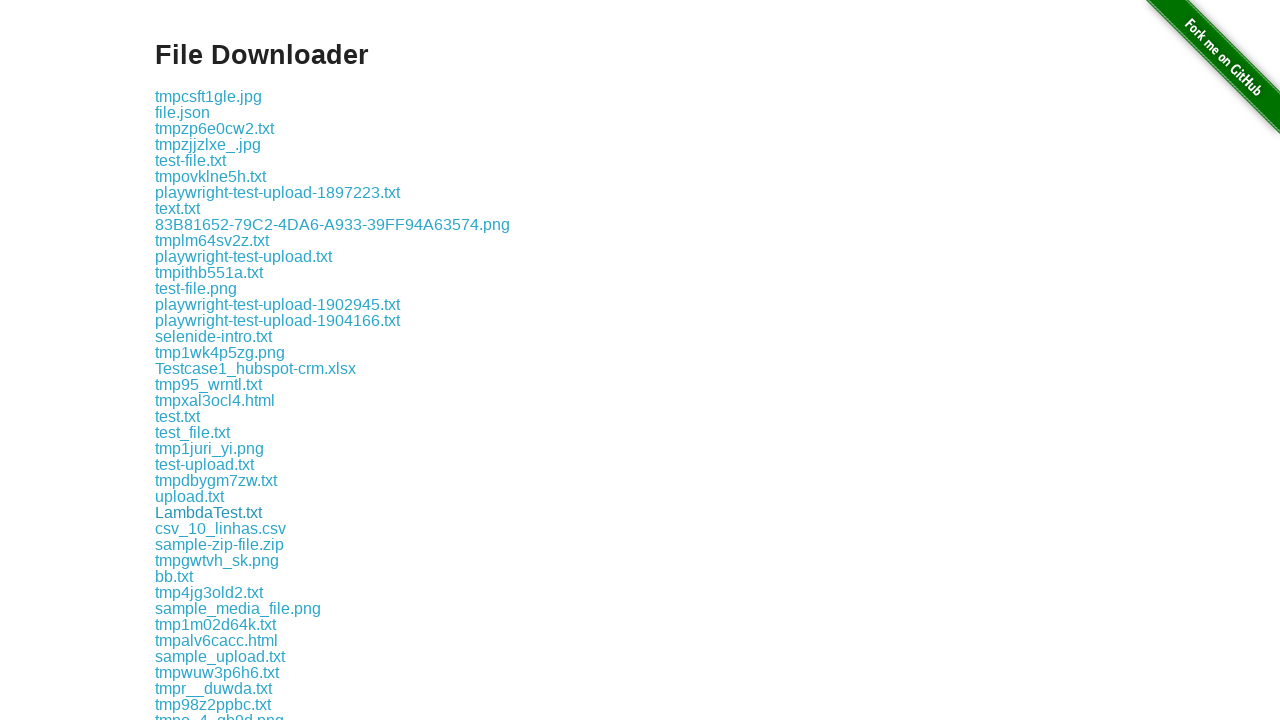

Download initiated and download object obtained
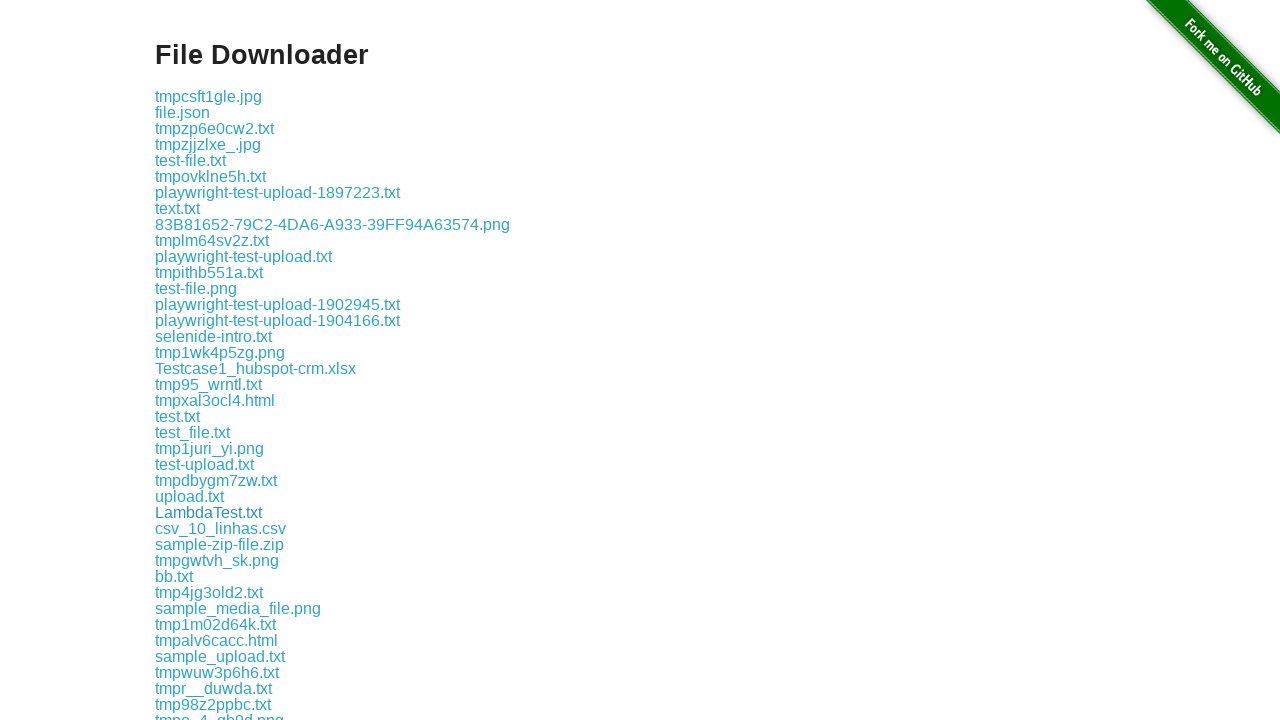

Download completed and file path retrieved
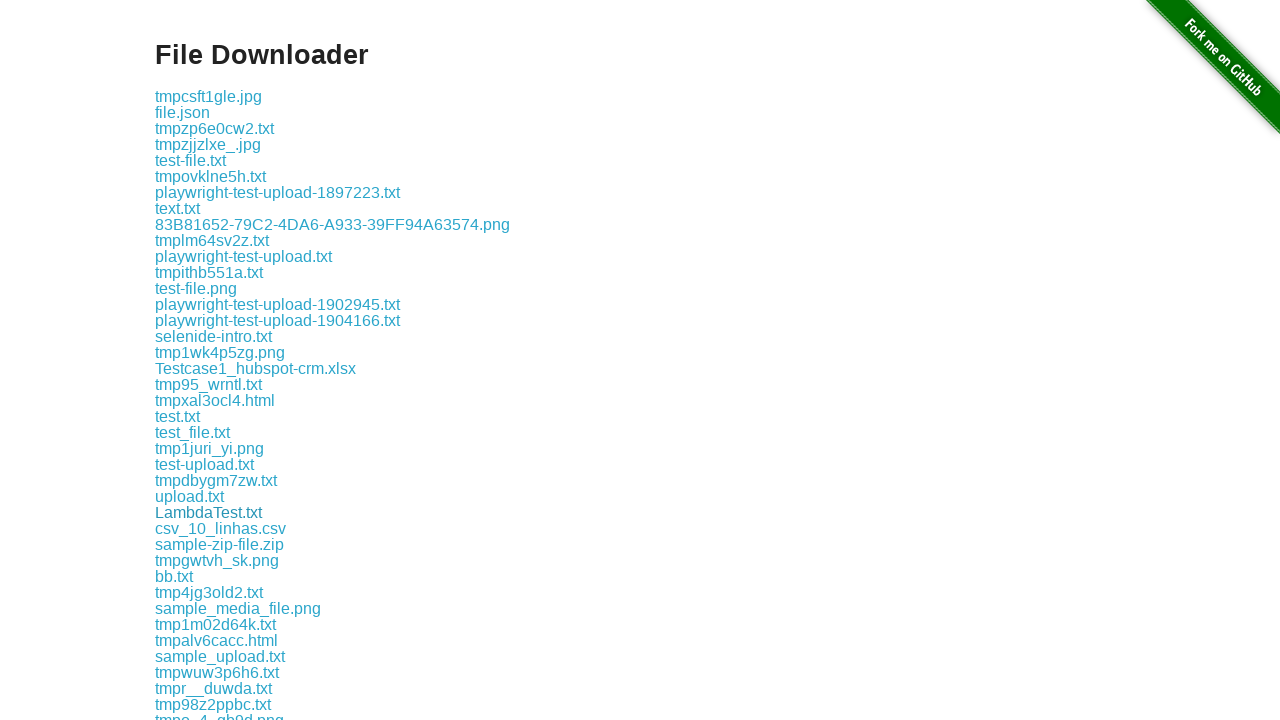

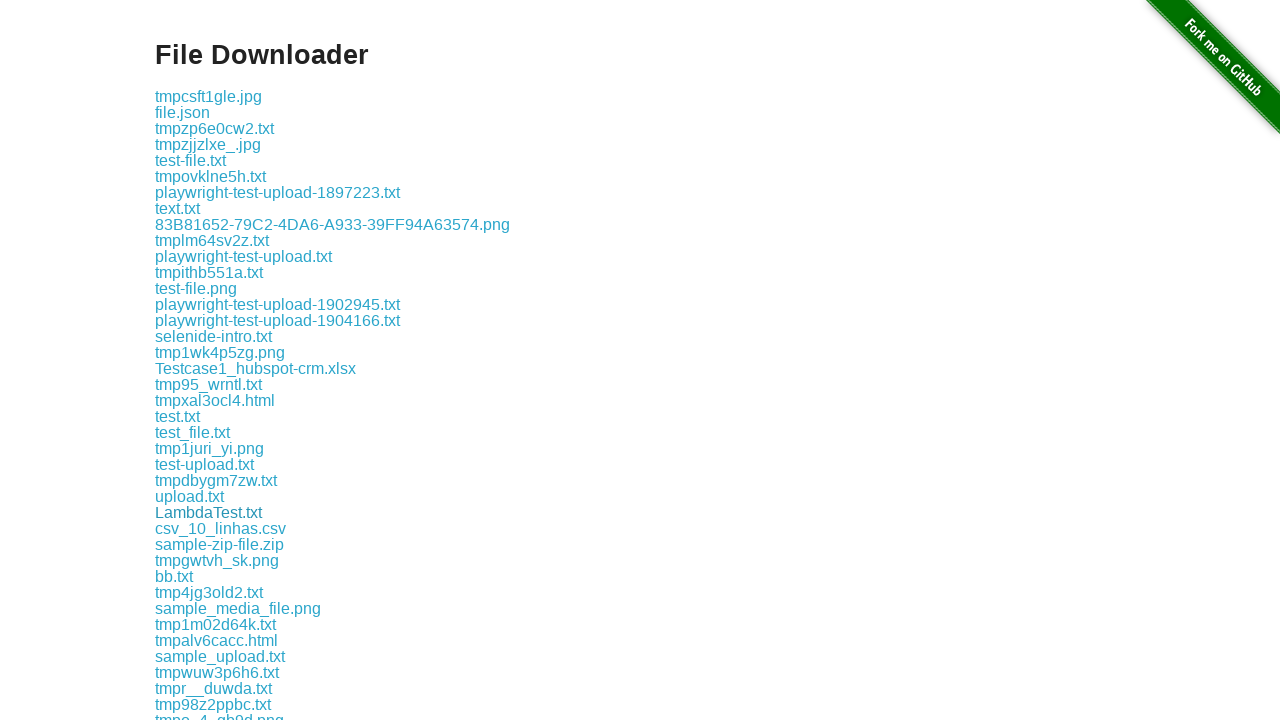